Tests Isosceles Triangle classification with sides 50, 60, and 50 (A=C)

Starting URL: https://testpages.eviltester.com/styled/apps/triangle/triangle001.html

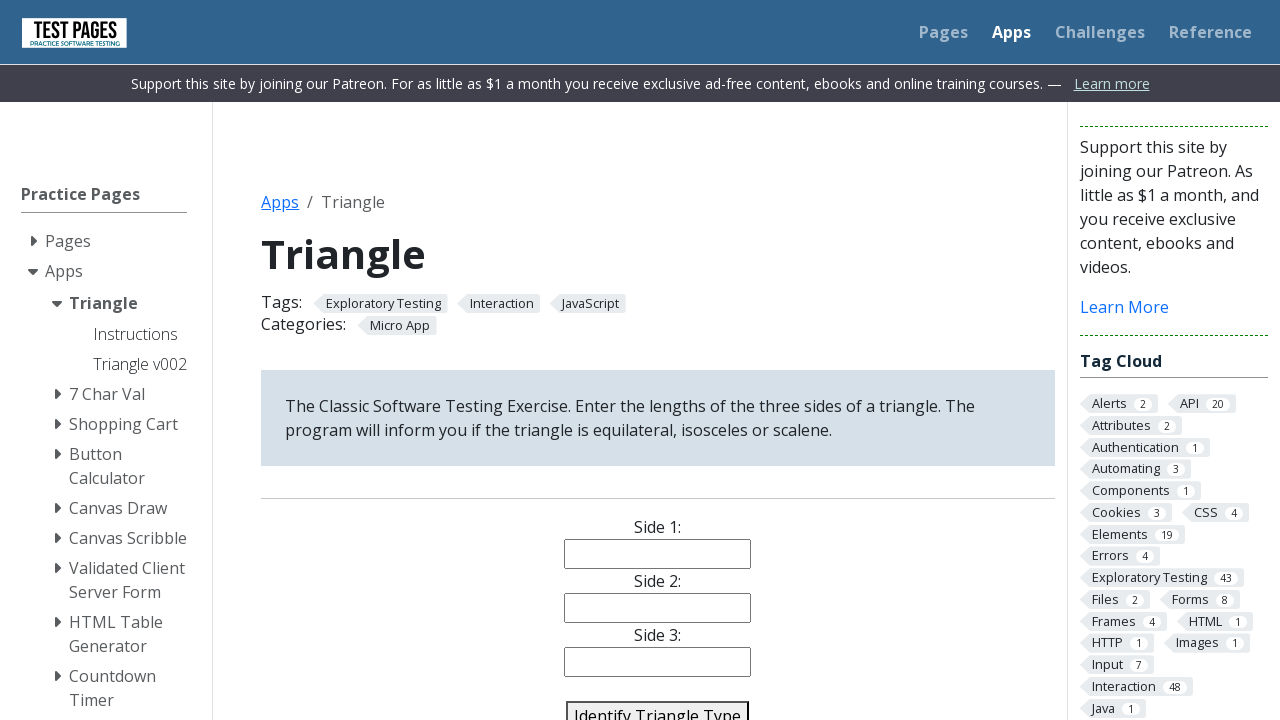

Filled side1 input with 50 on input[name='side1']
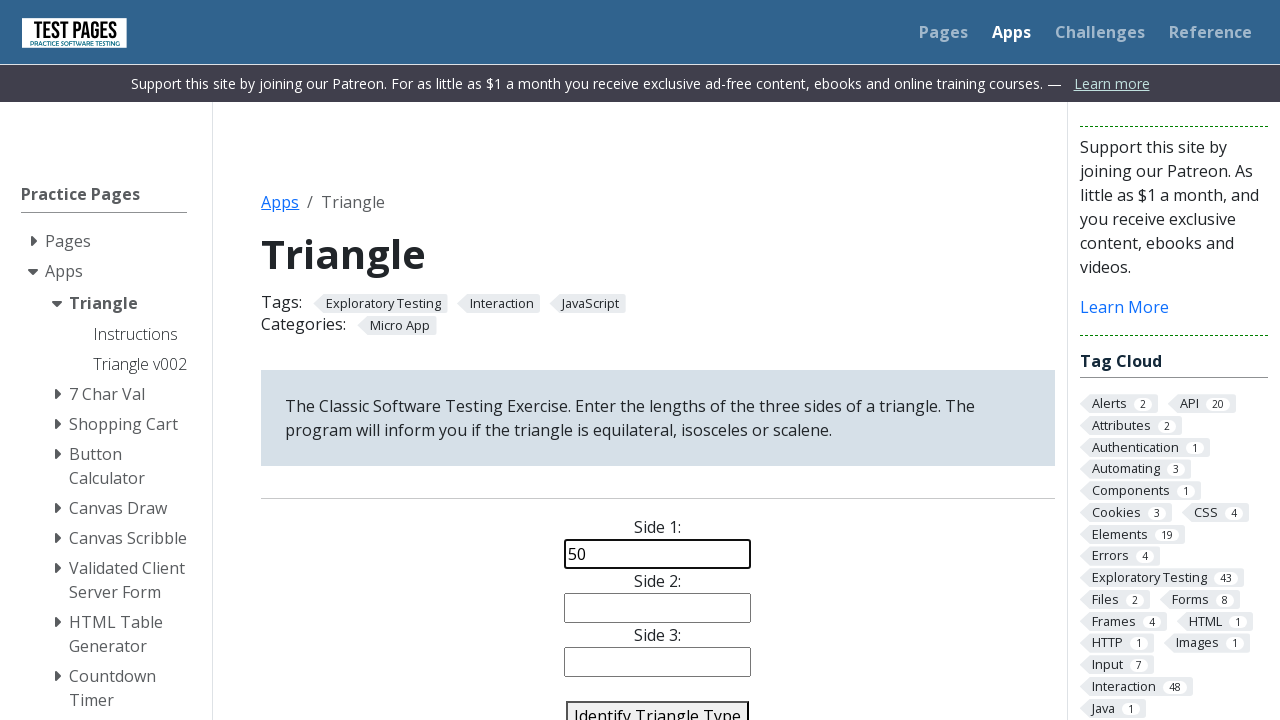

Filled side2 input with 60 on input[name='side2']
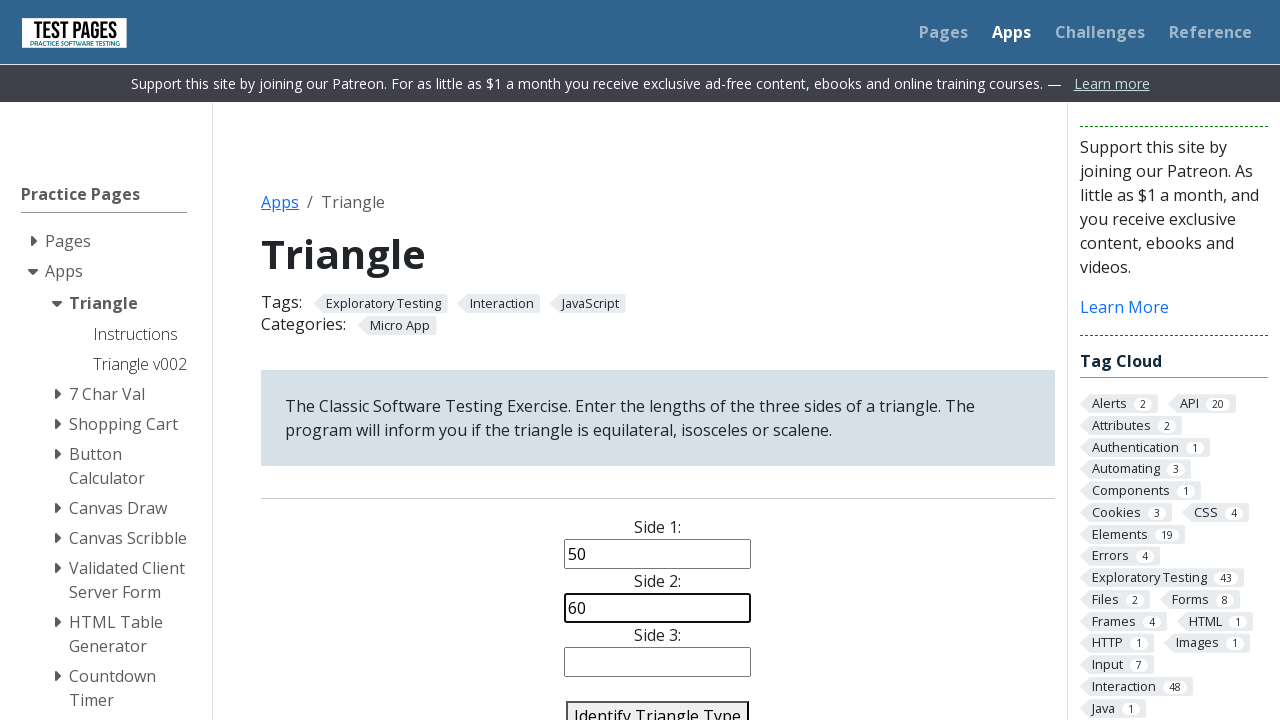

Filled side3 input with 50 on input[name='side3']
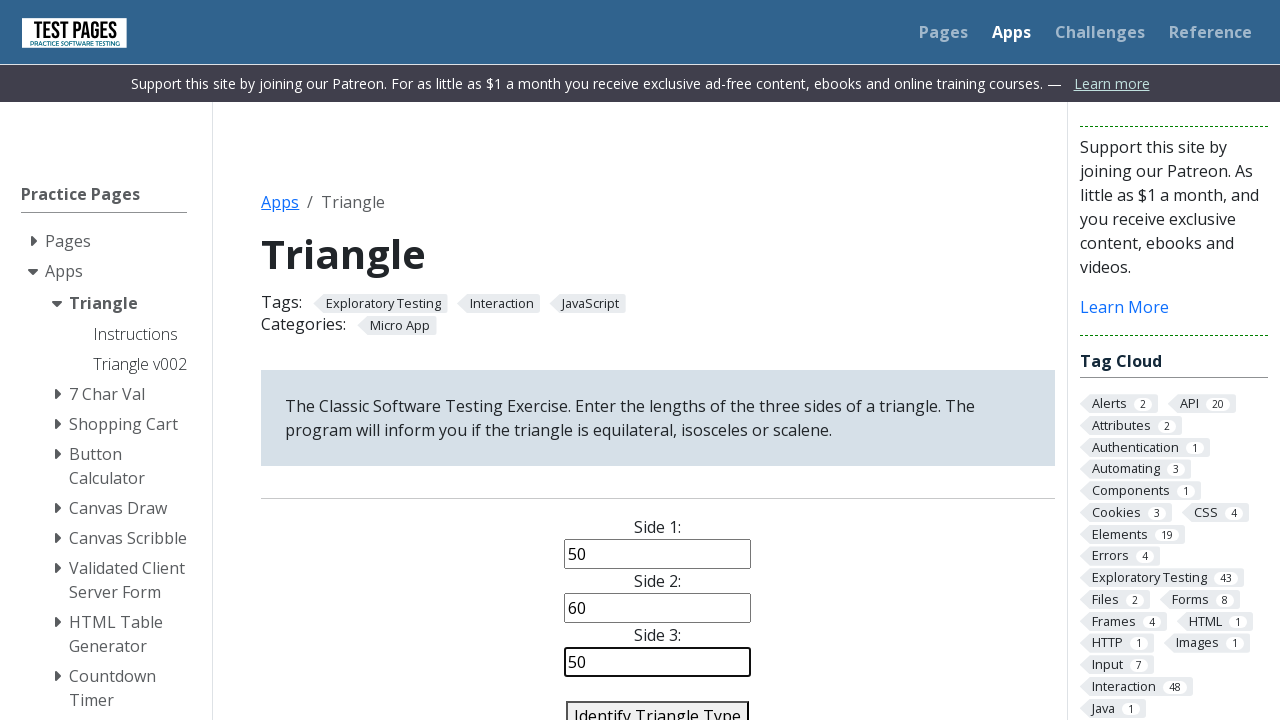

Clicked identify button to classify triangle at (658, 705) on #identify-triangle-action
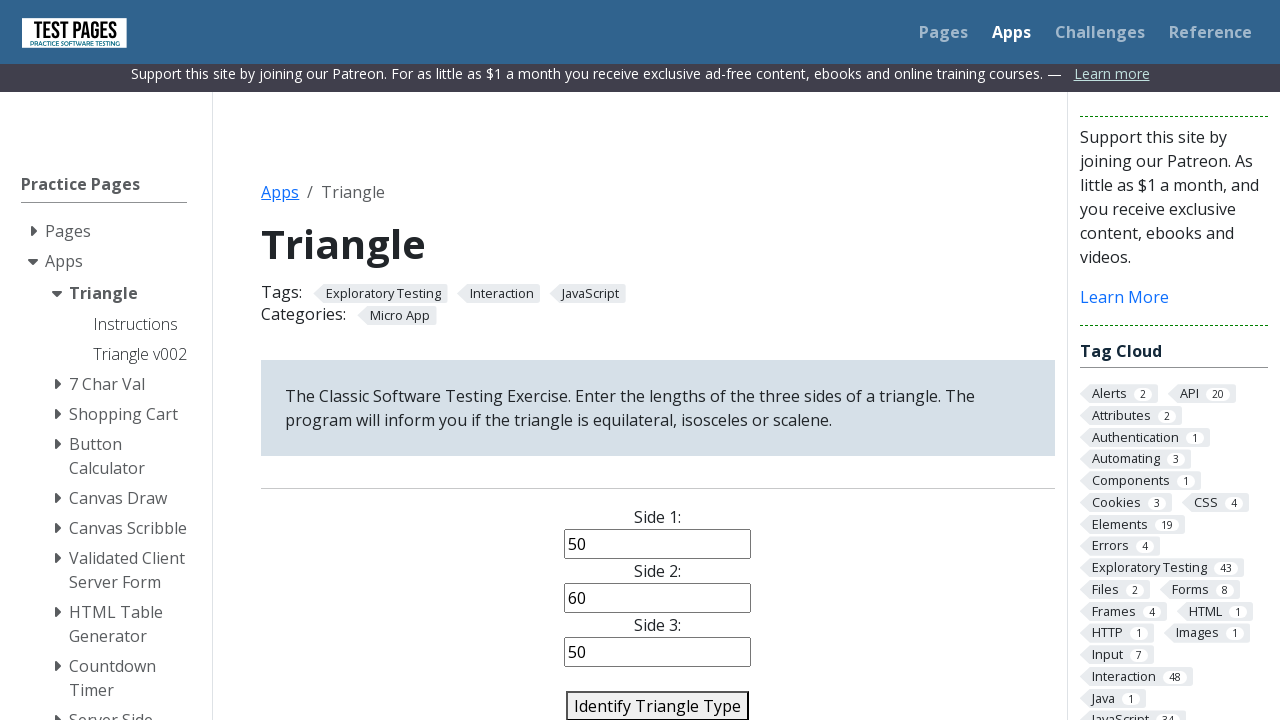

Triangle classification result loaded
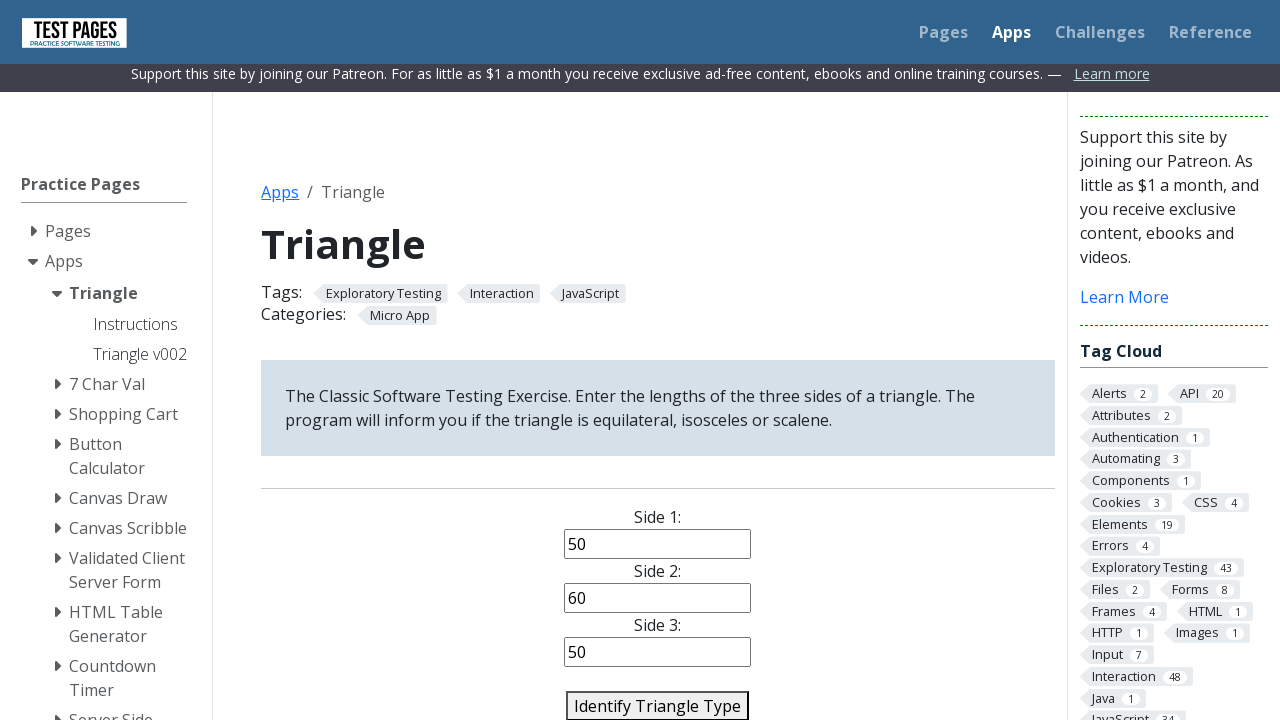

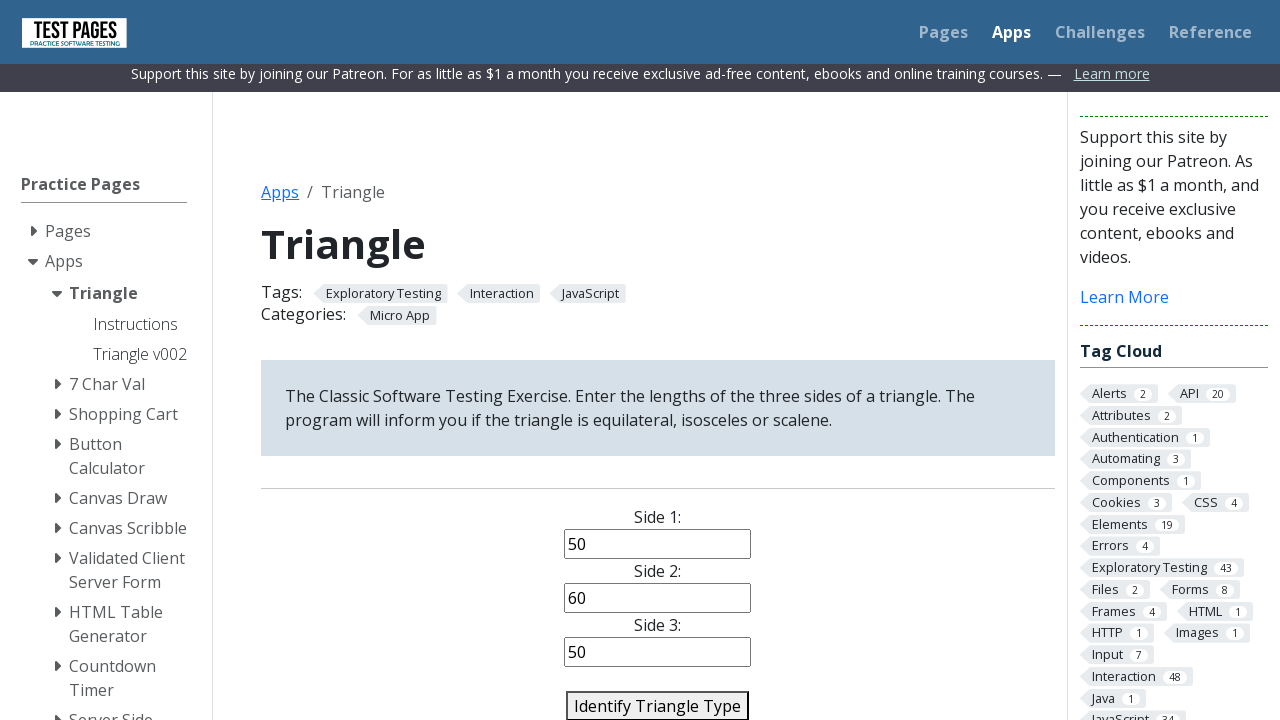